Tests Catalog page to verify cat ID 3 listing exists with correct text

Starting URL: https://cs1632.appspot.com/

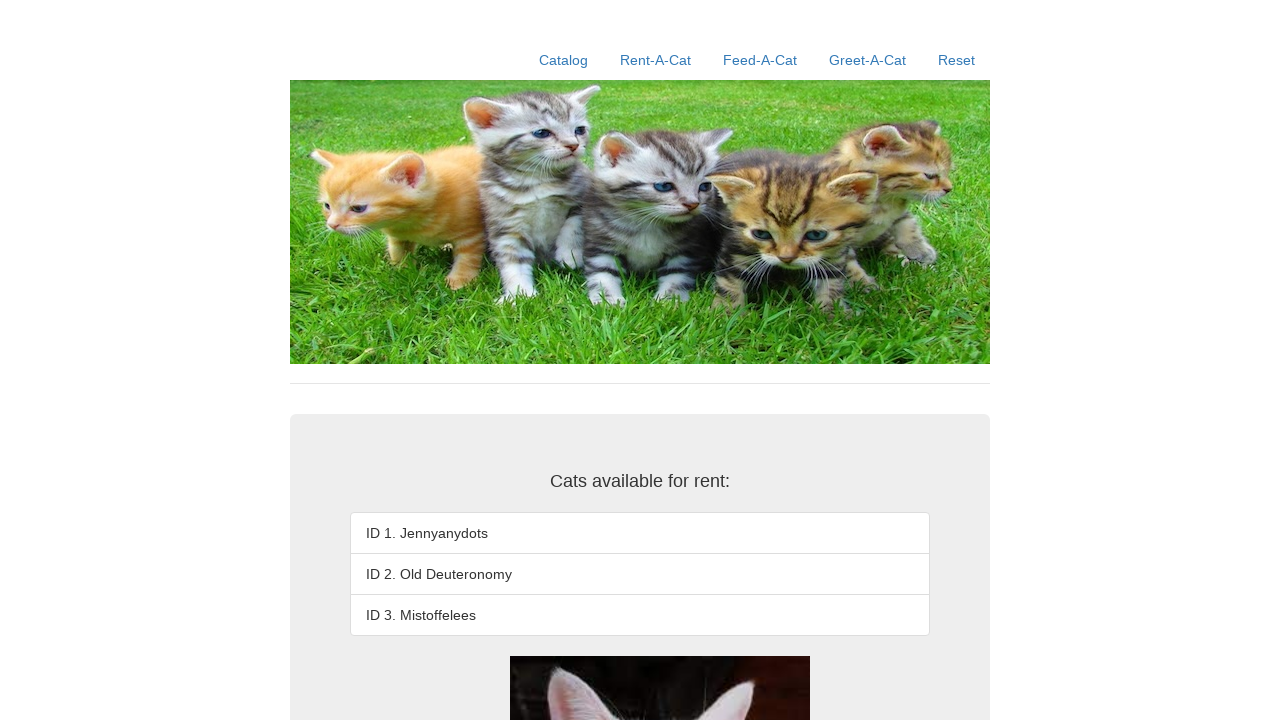

Set test state cookies (1=false, 2=false, 3=false)
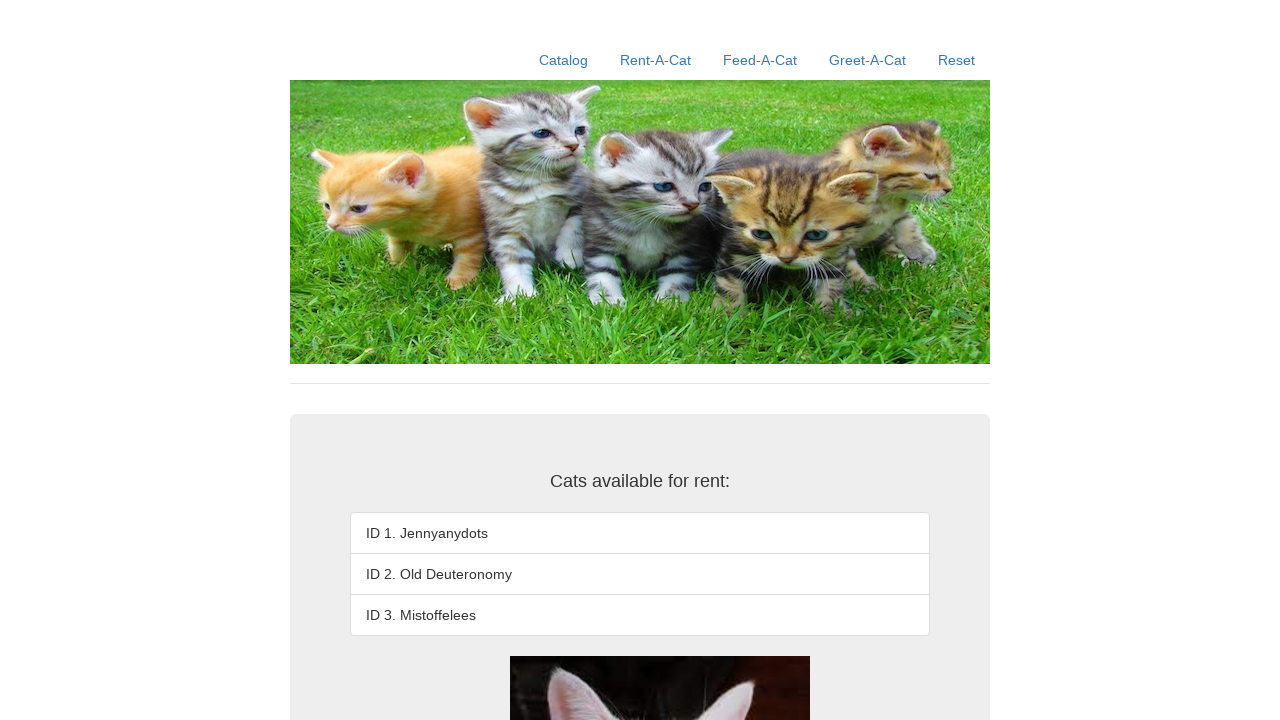

Clicked Catalog link at (564, 60) on text=Catalog
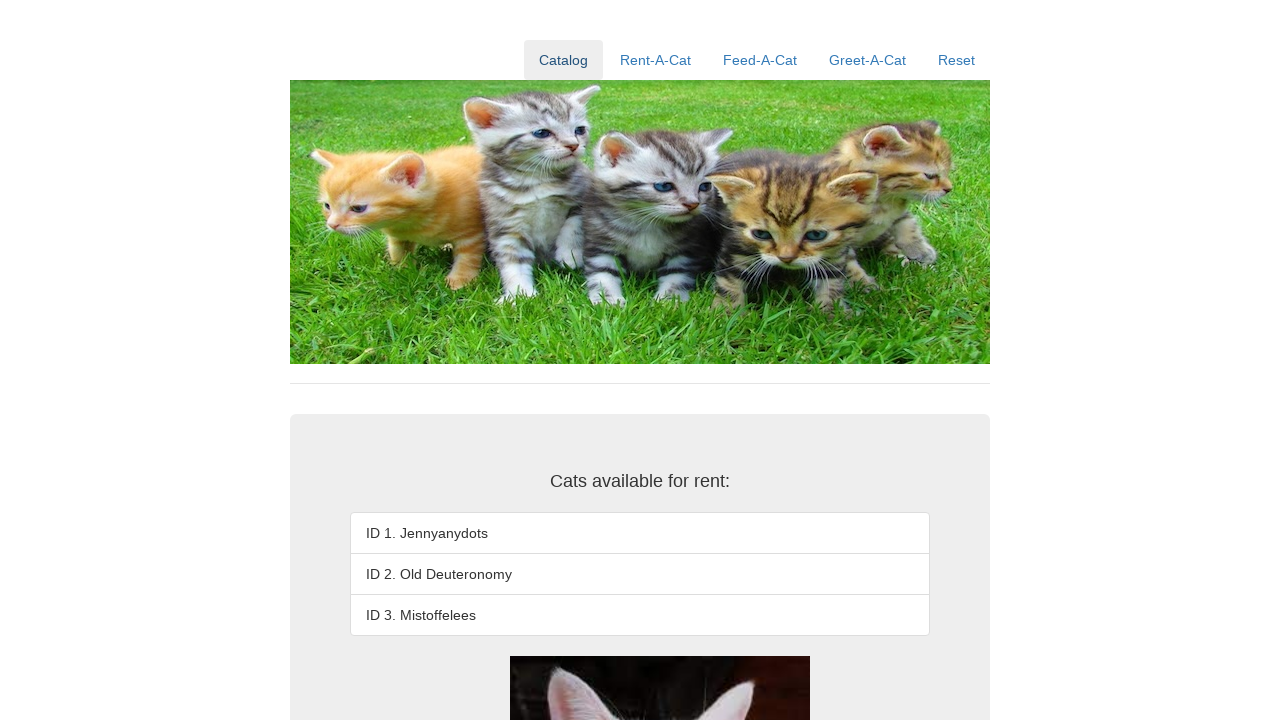

Verified cat ID 3 listing appeared on Catalog page
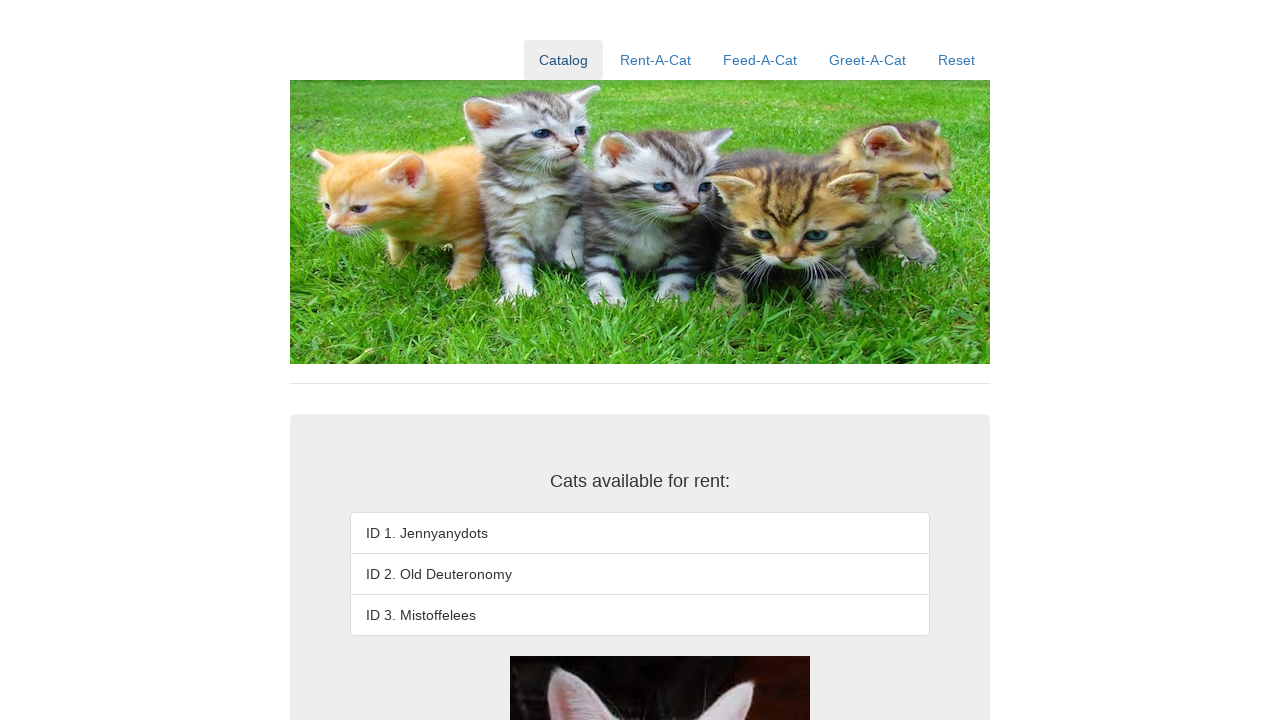

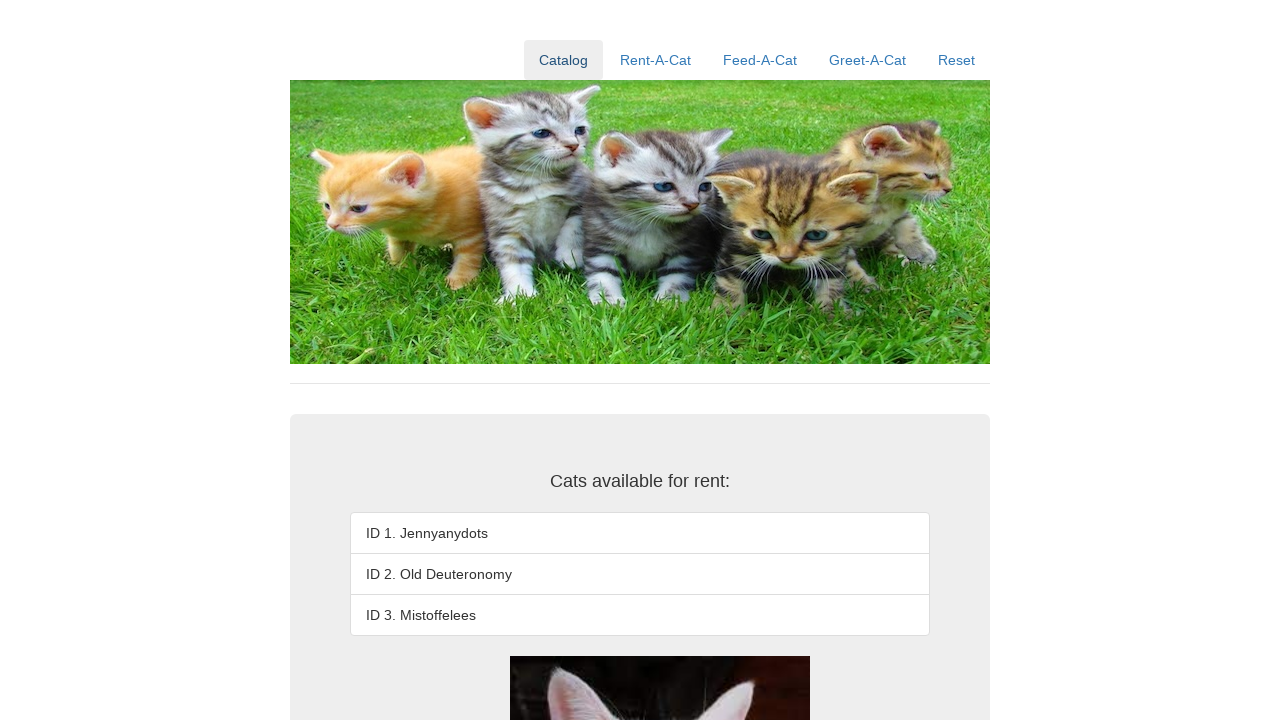